Navigates to a contact form samples page and clicks on a link element in the navigation/list area

Starting URL: https://www.mycontactform.com/samples.php

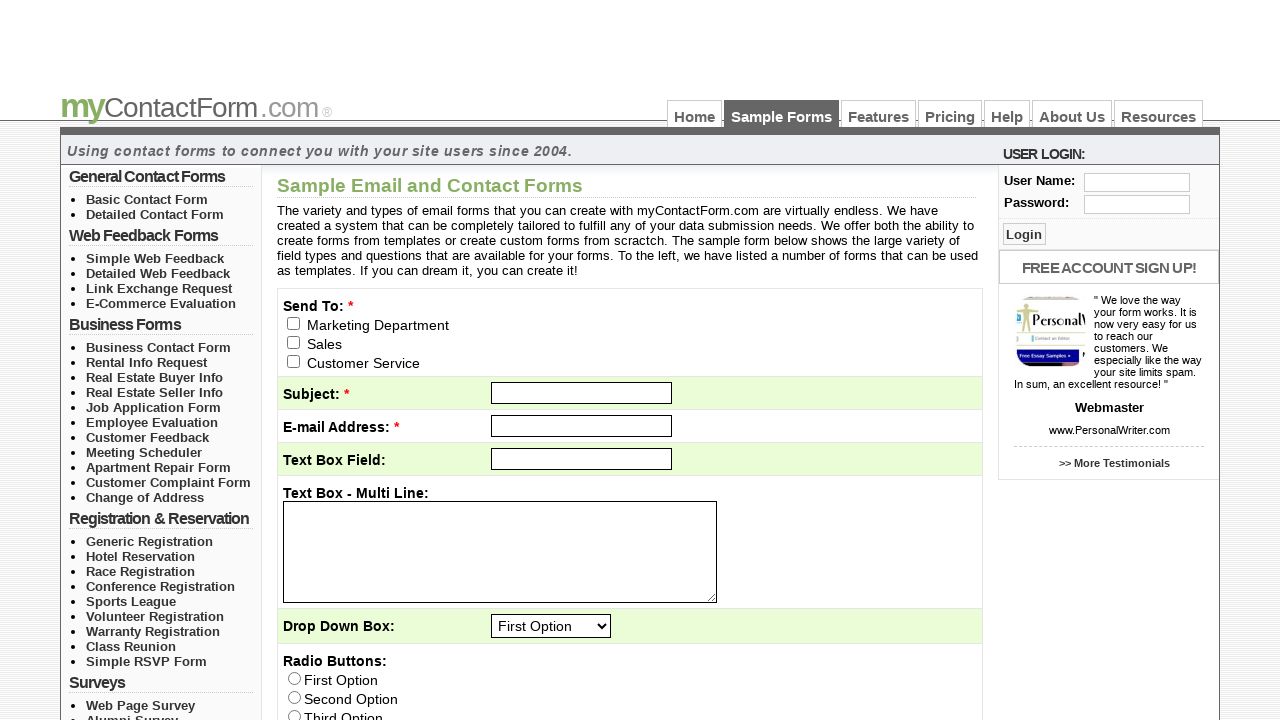

Navigated to contact form samples page
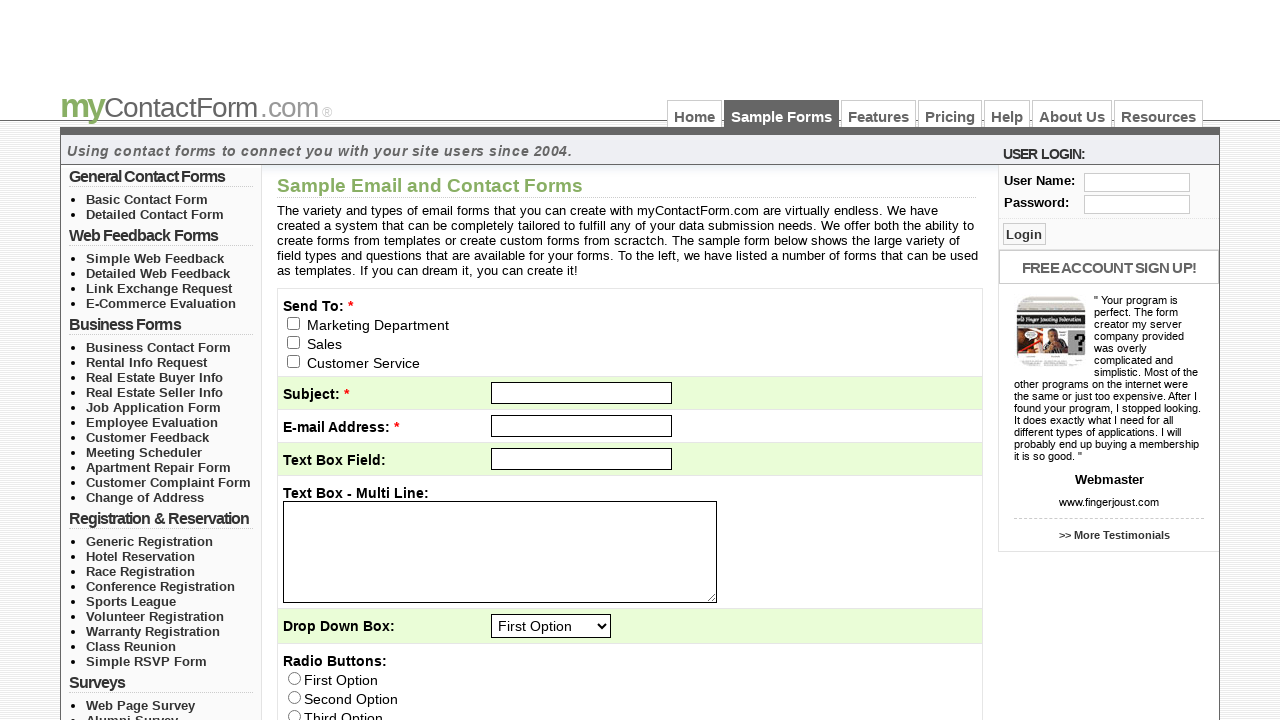

Clicked on the first link in the navigation/list area at (147, 199) on xpath=//html/body/div[3]/div[1]/div[1]/ul/li/a
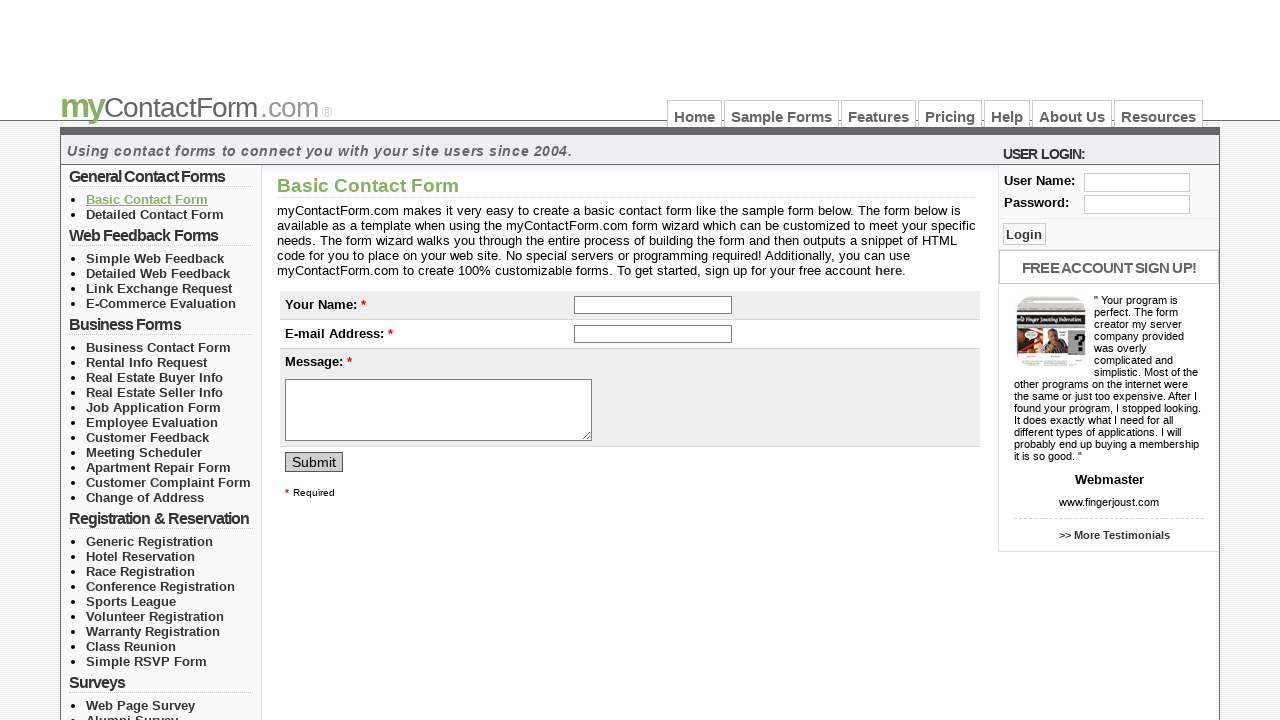

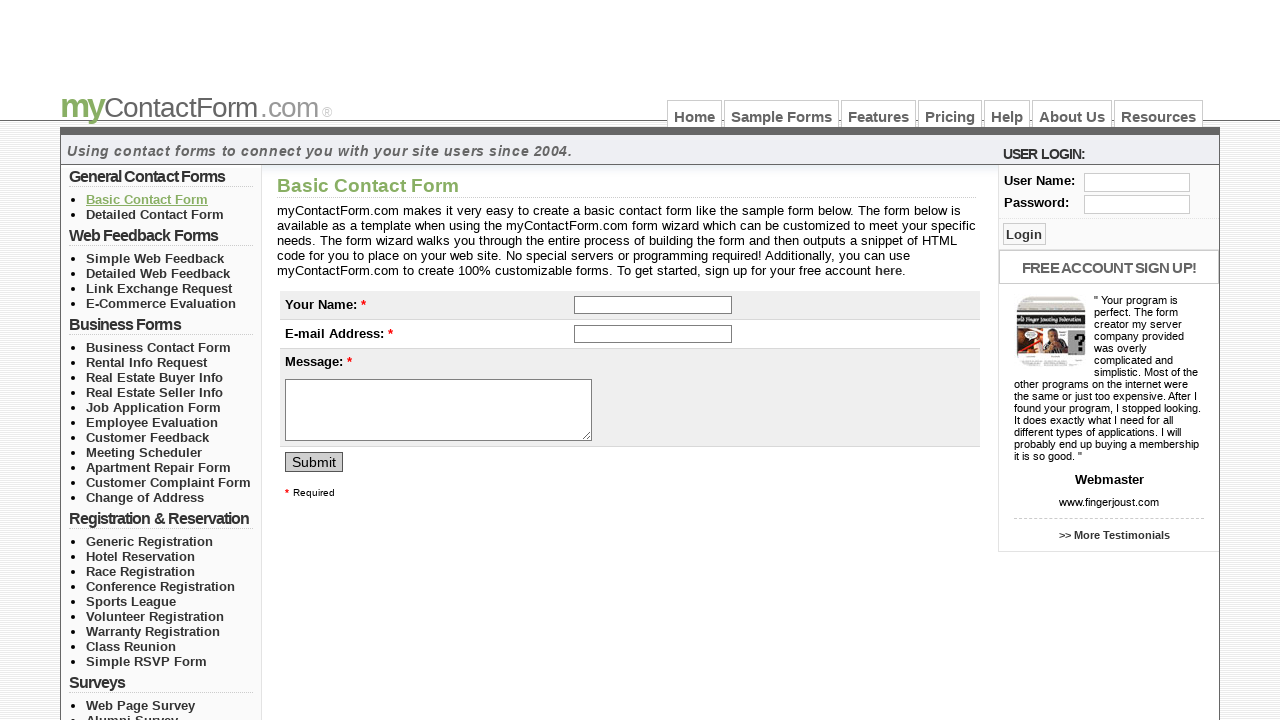